Tests clicking a confirm popup button, dismissing it, and verifying the denial message

Starting URL: https://kristinek.github.io/site/examples/alerts_popups

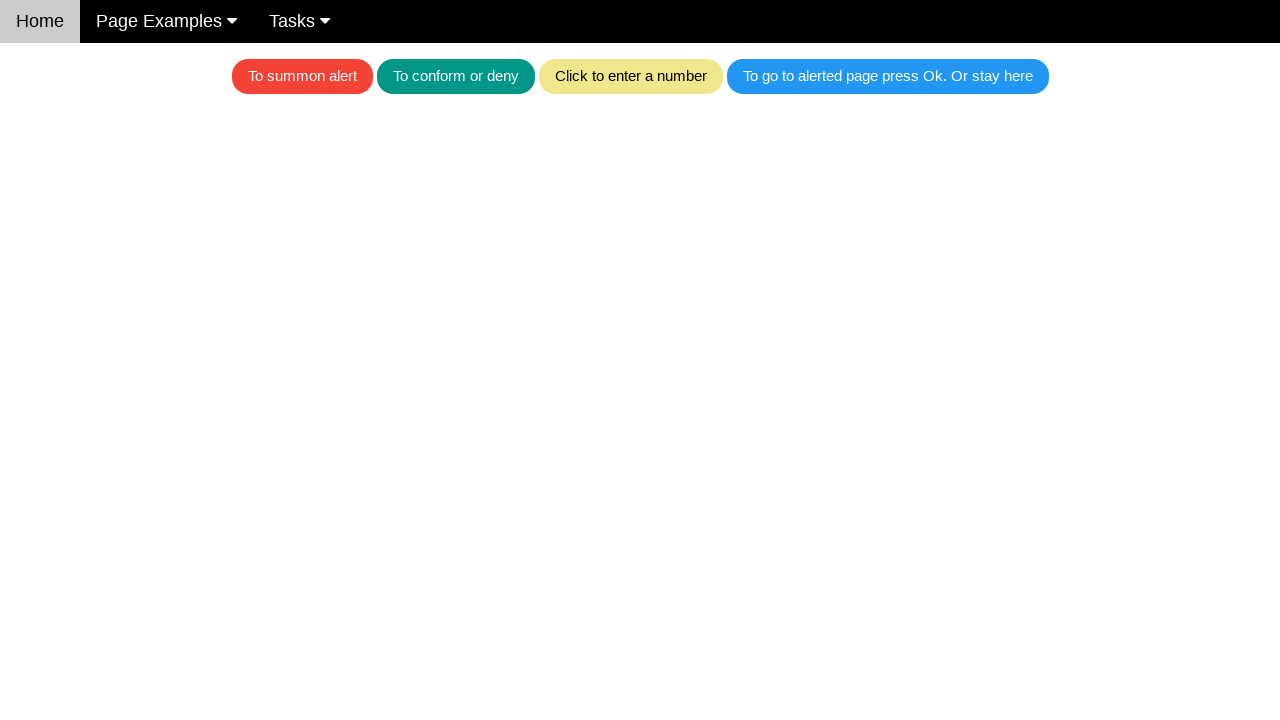

Set up dialog handler to dismiss the confirm popup
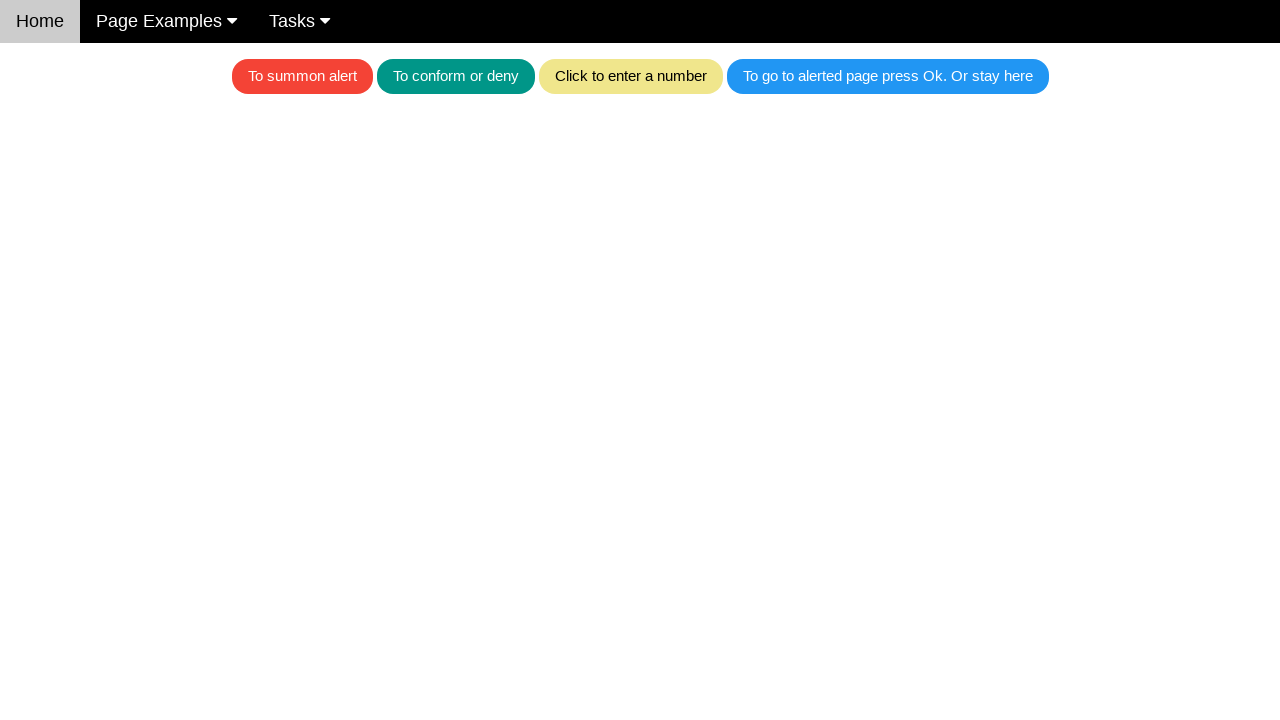

Clicked the teal button to trigger confirm popup at (456, 76) on .w3-teal
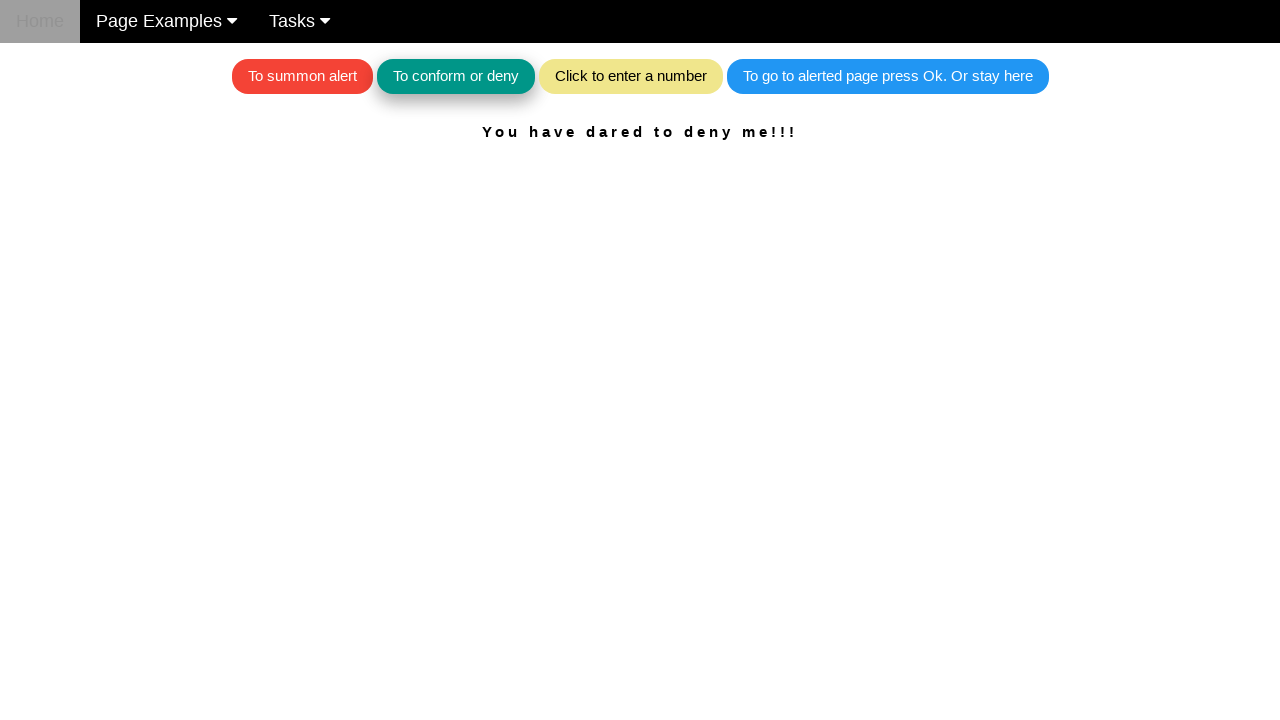

Waited 500ms for dialog handling
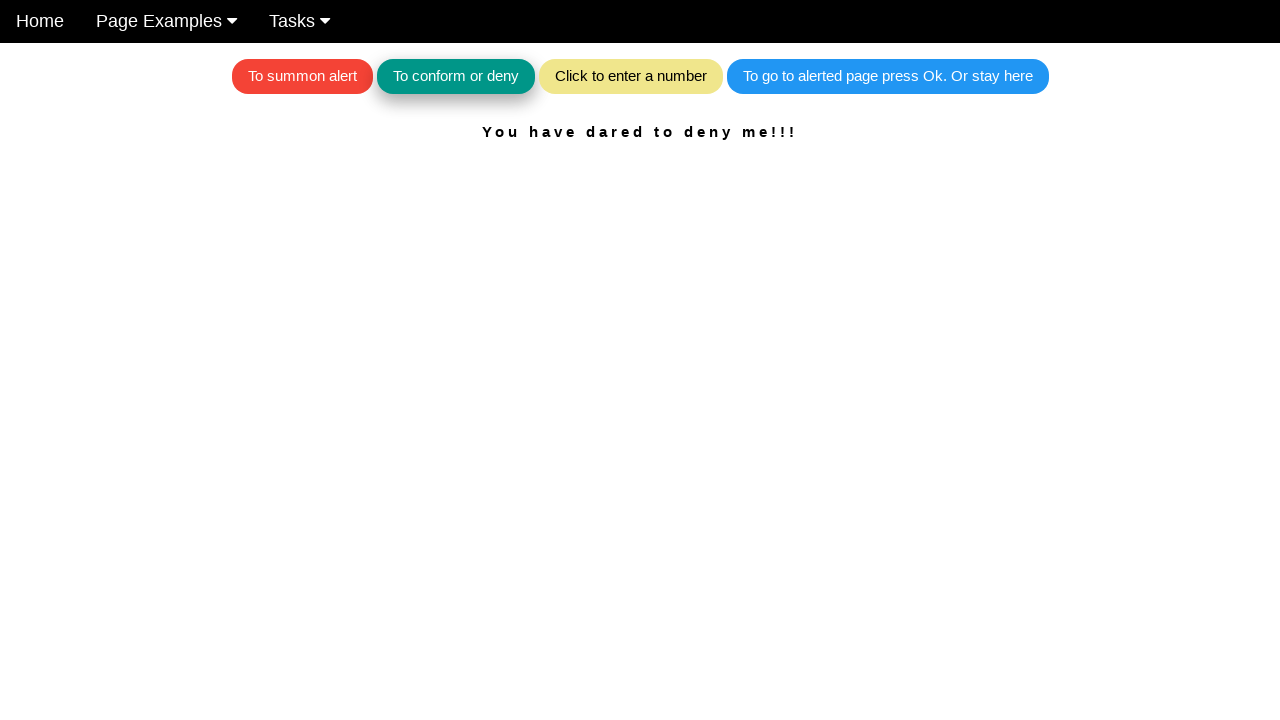

Retrieved result text from #textForAlerts element
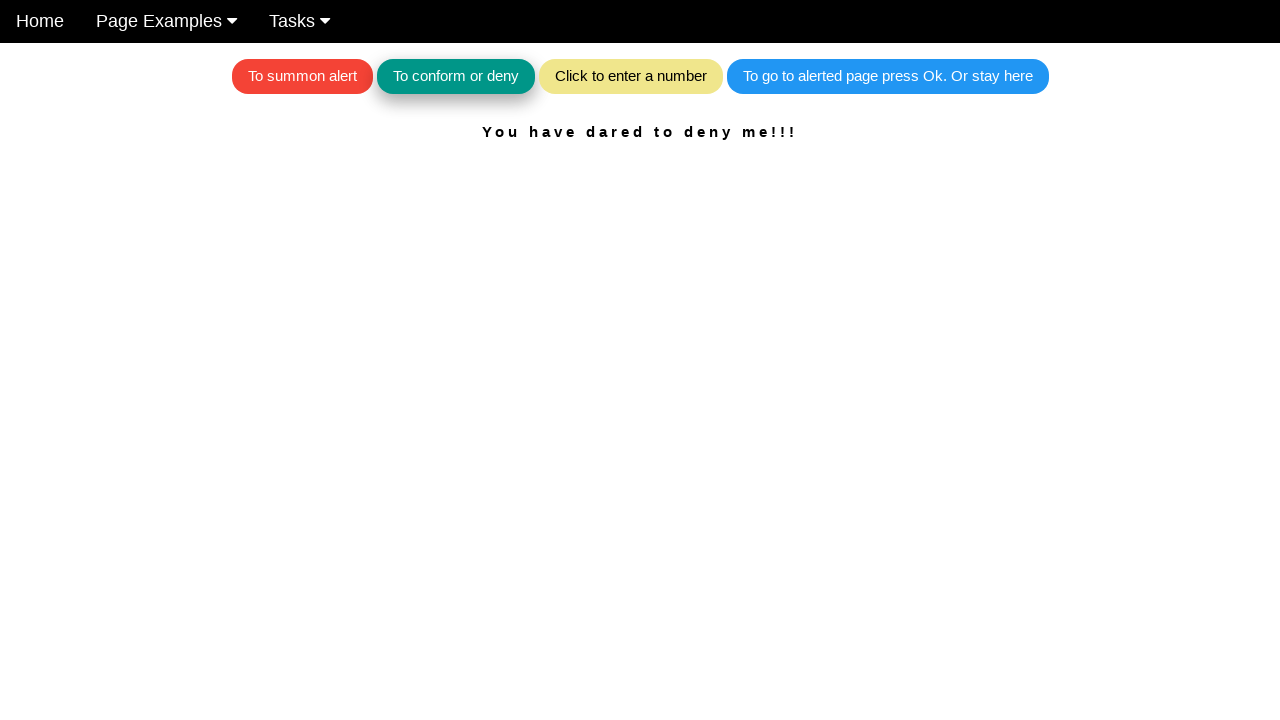

Verified denial message: 'You have dared to deny me!!!'
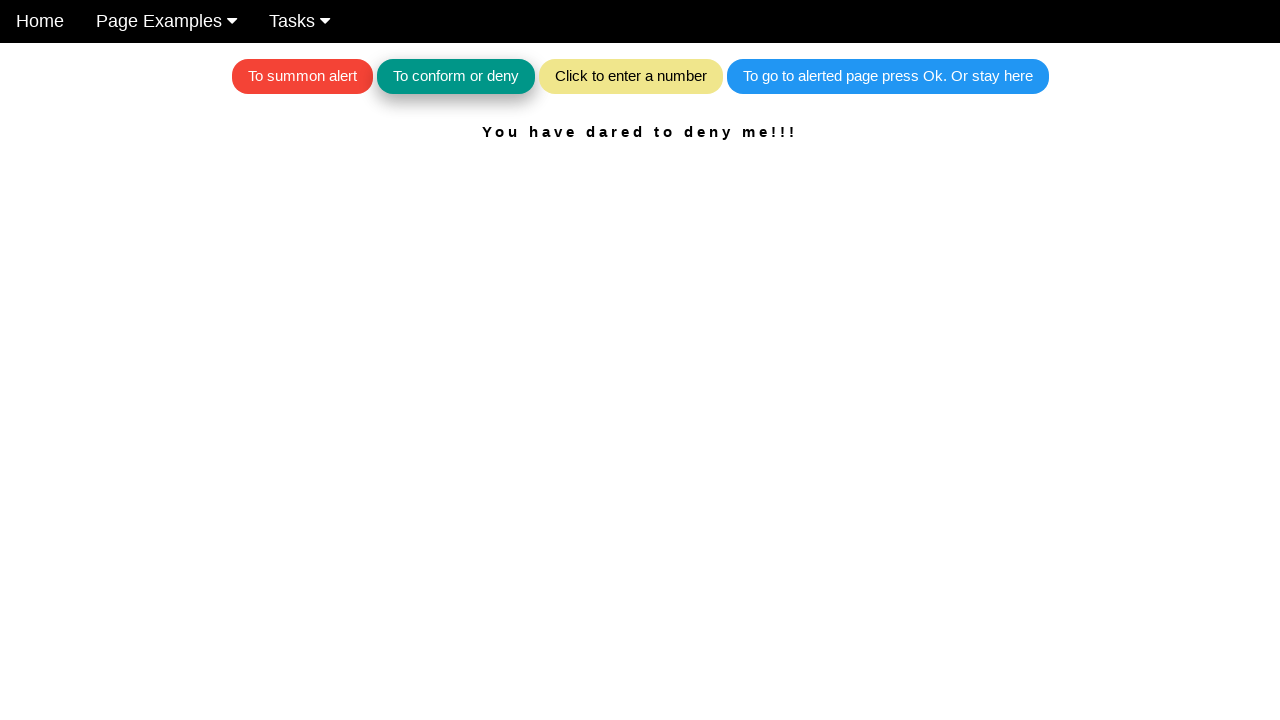

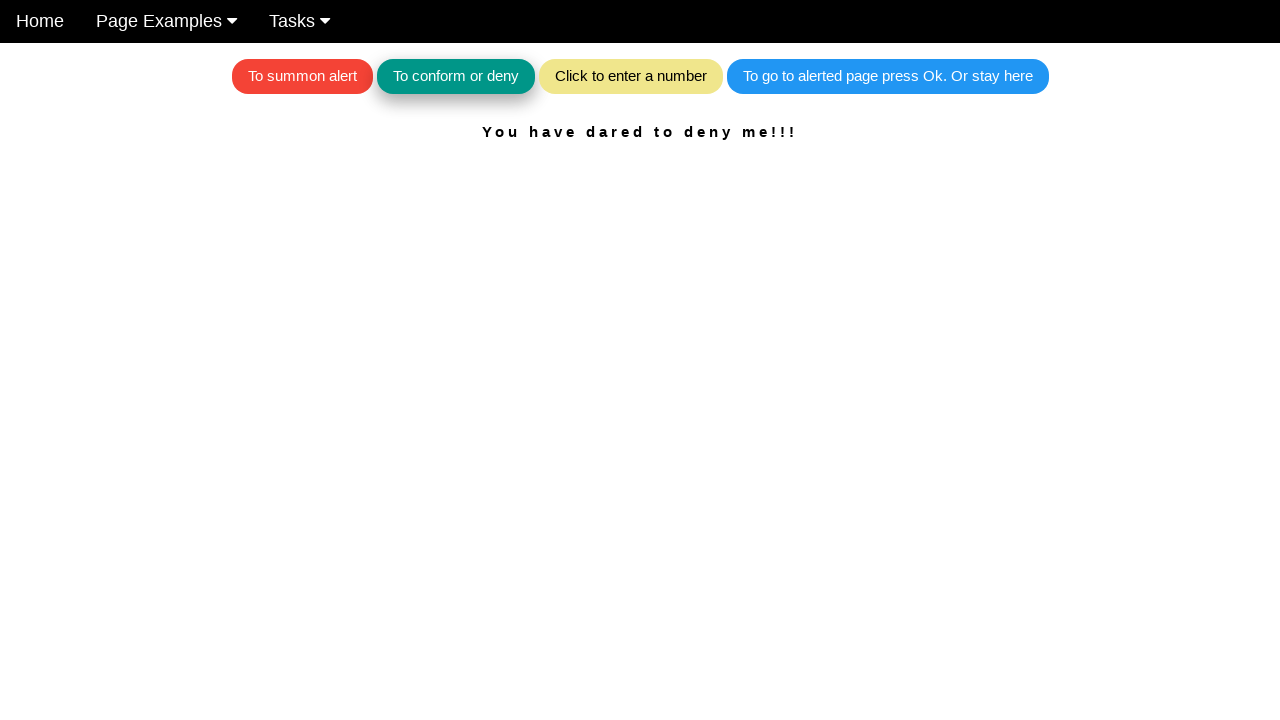